Tests e-commerce functionality by opening a product in a new tab, adding it to cart, closing the tab, returning to the main page, and verifying the item appears in the shopping cart.

Starting URL: http://testshop.qa-practice.com/

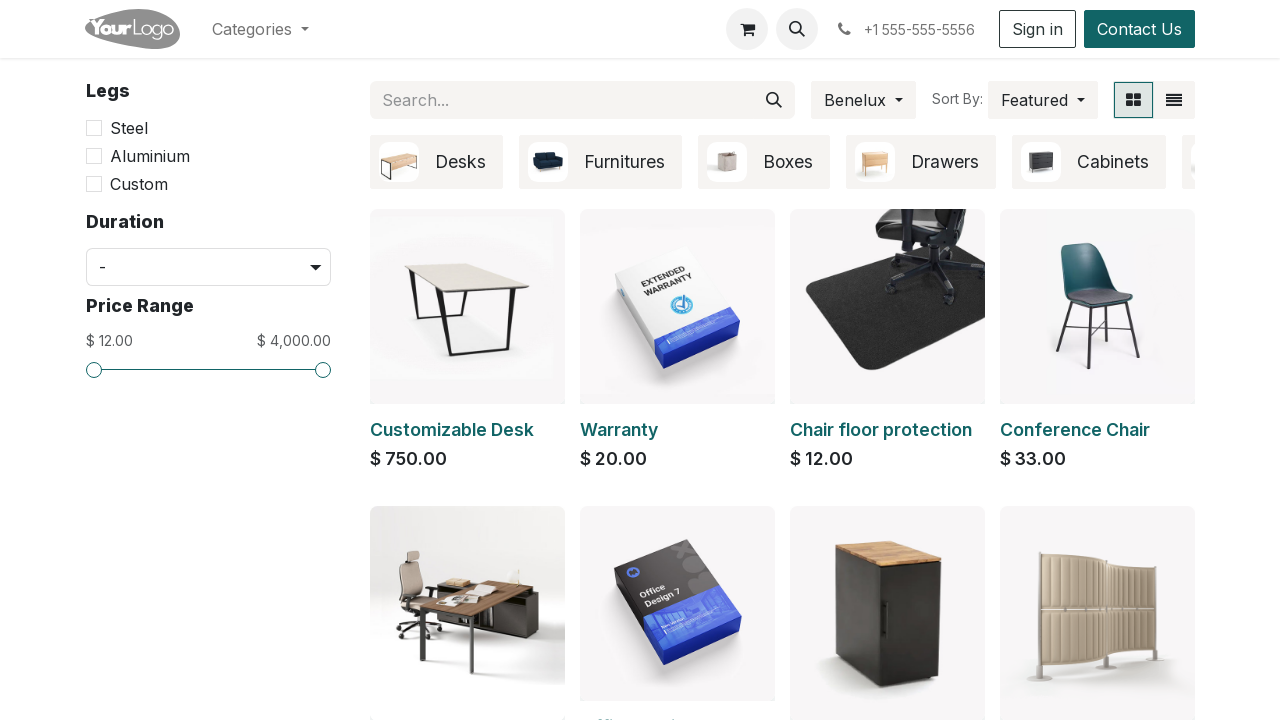

Clicked 'Customizable Desk' link with Ctrl modifier to open in new tab at (452, 430) on xpath=//*[text()='Customizable Desk']
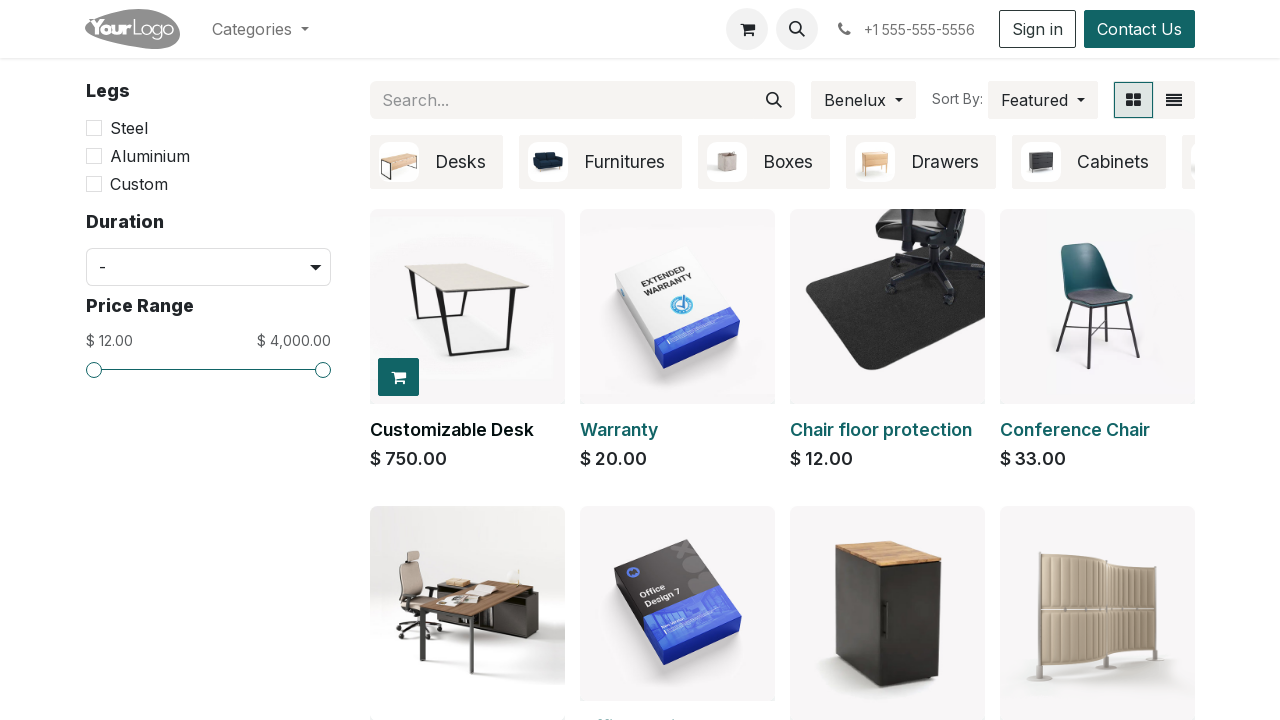

Switched to newly opened product tab
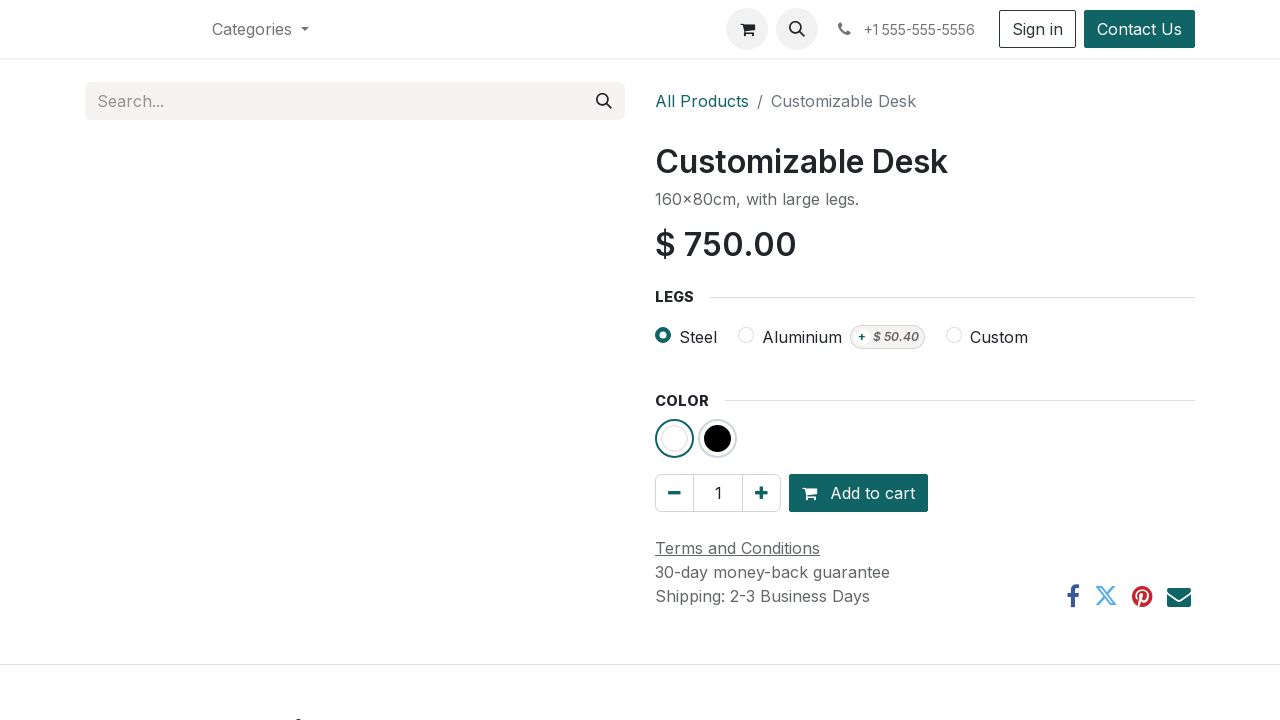

Clicked 'Add to Cart' button in new tab at (858, 493) on #add_to_cart
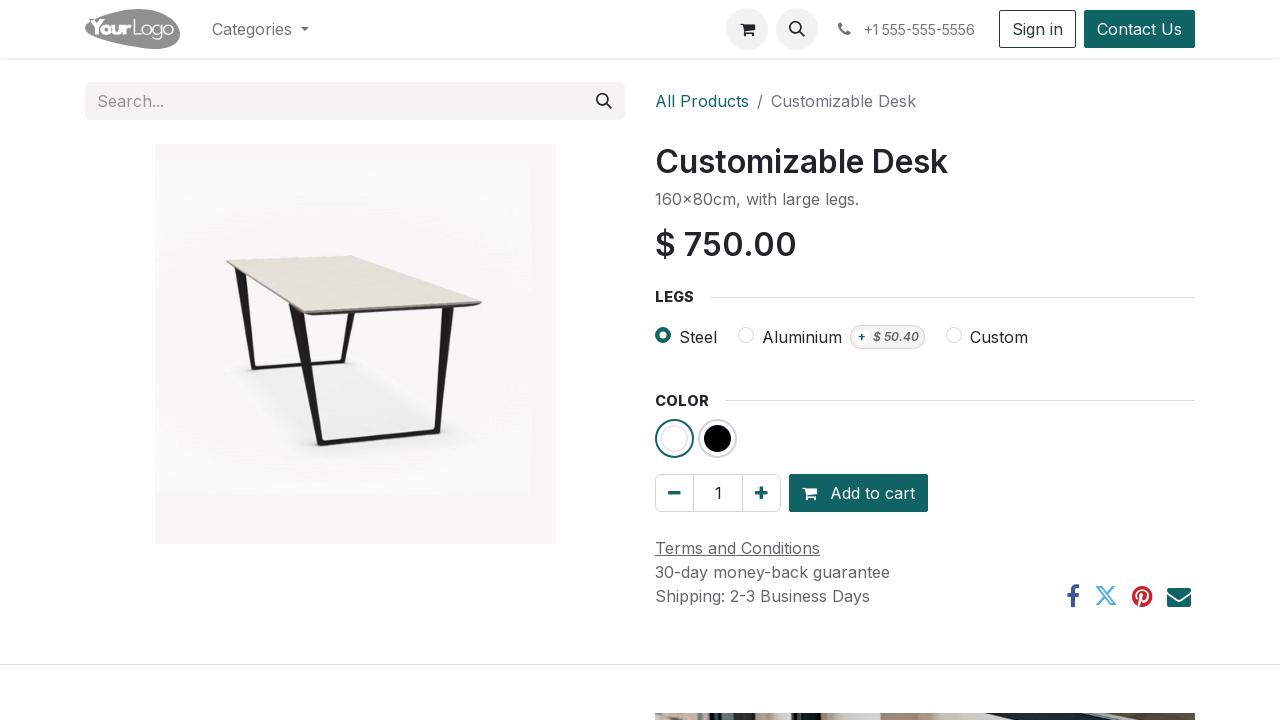

'Continue Shopping' button appeared
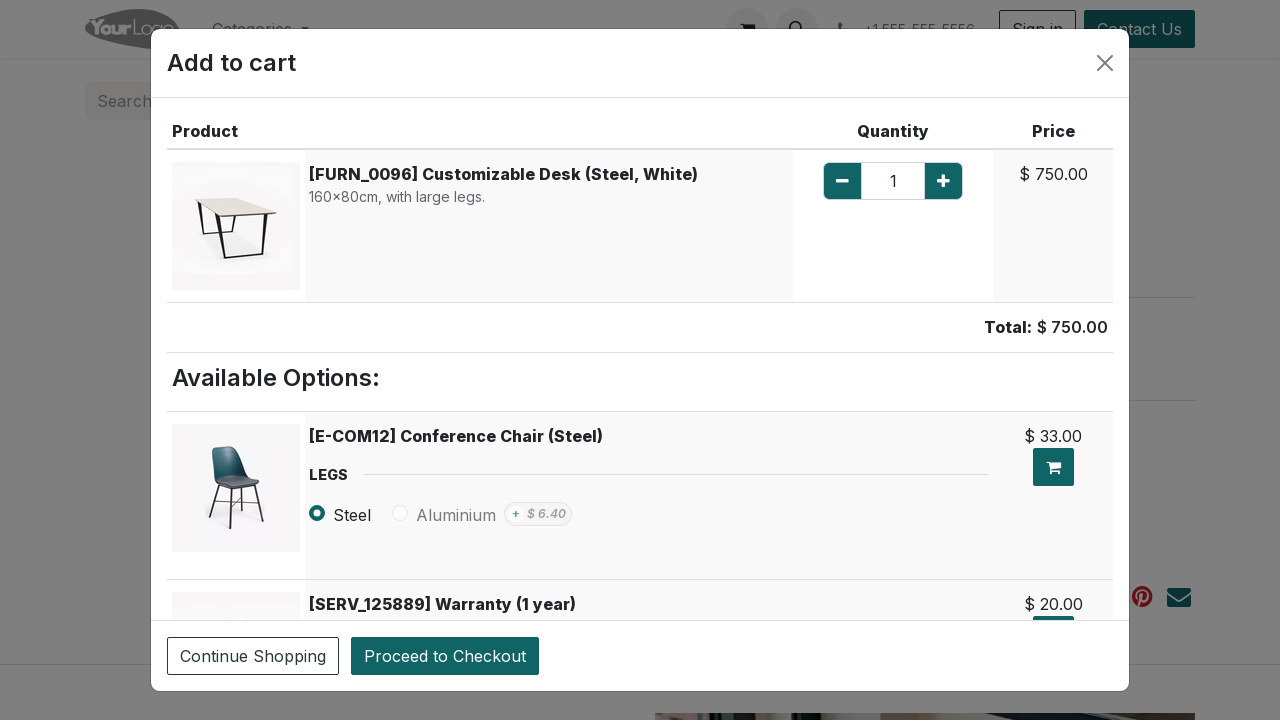

Clicked 'Continue Shopping' button at (253, 656) on xpath=//*[text()='Continue Shopping']
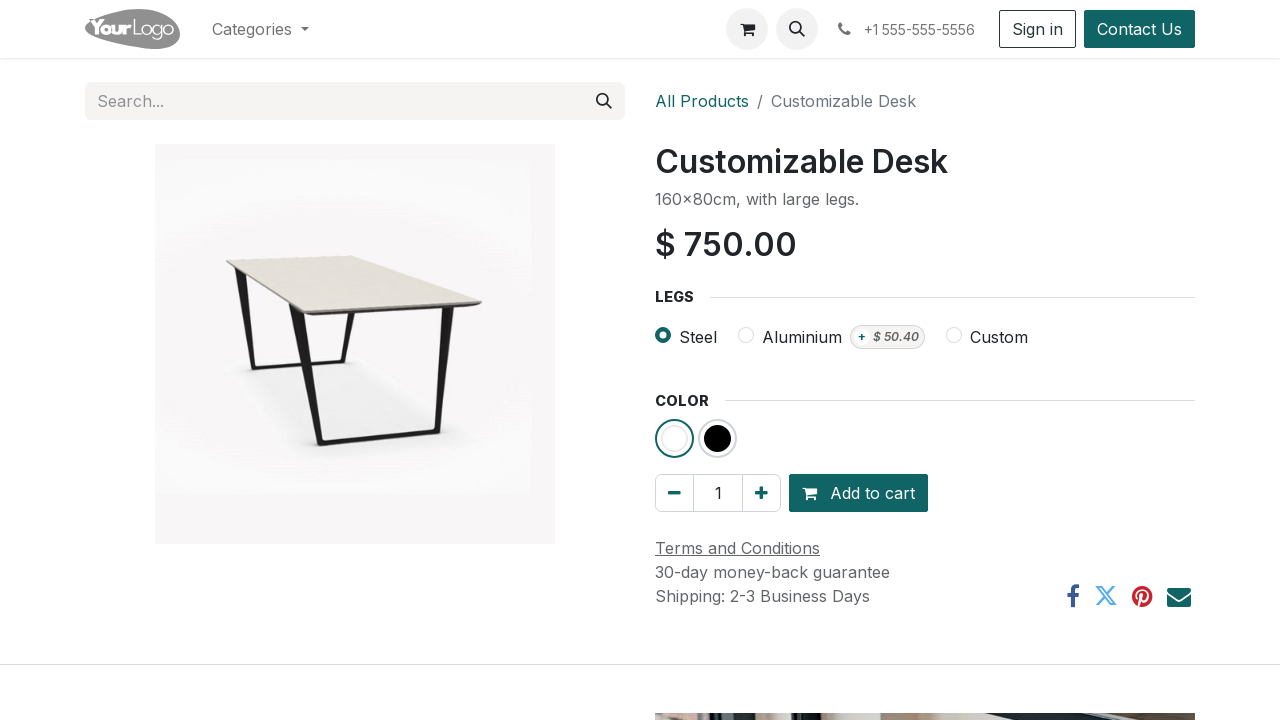

Closed product tab
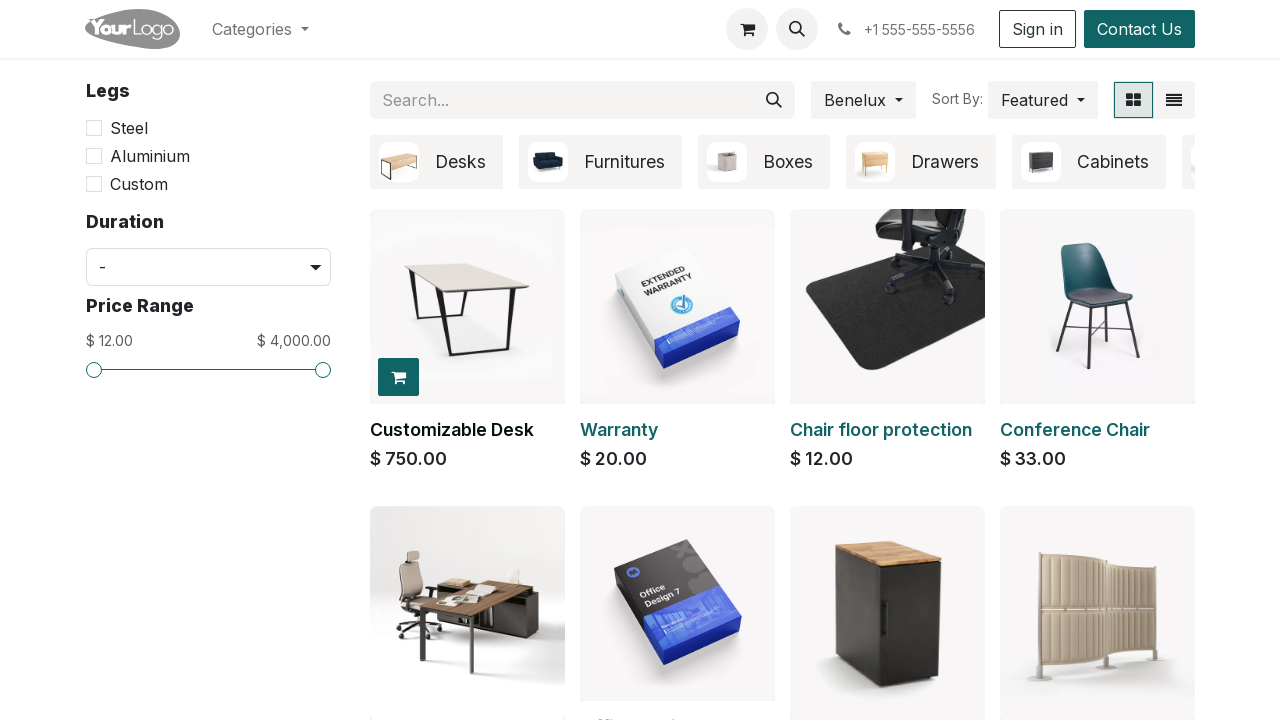

Clicked shopping cart icon on main page at (747, 29) on [aria-label='eCommerce cart']
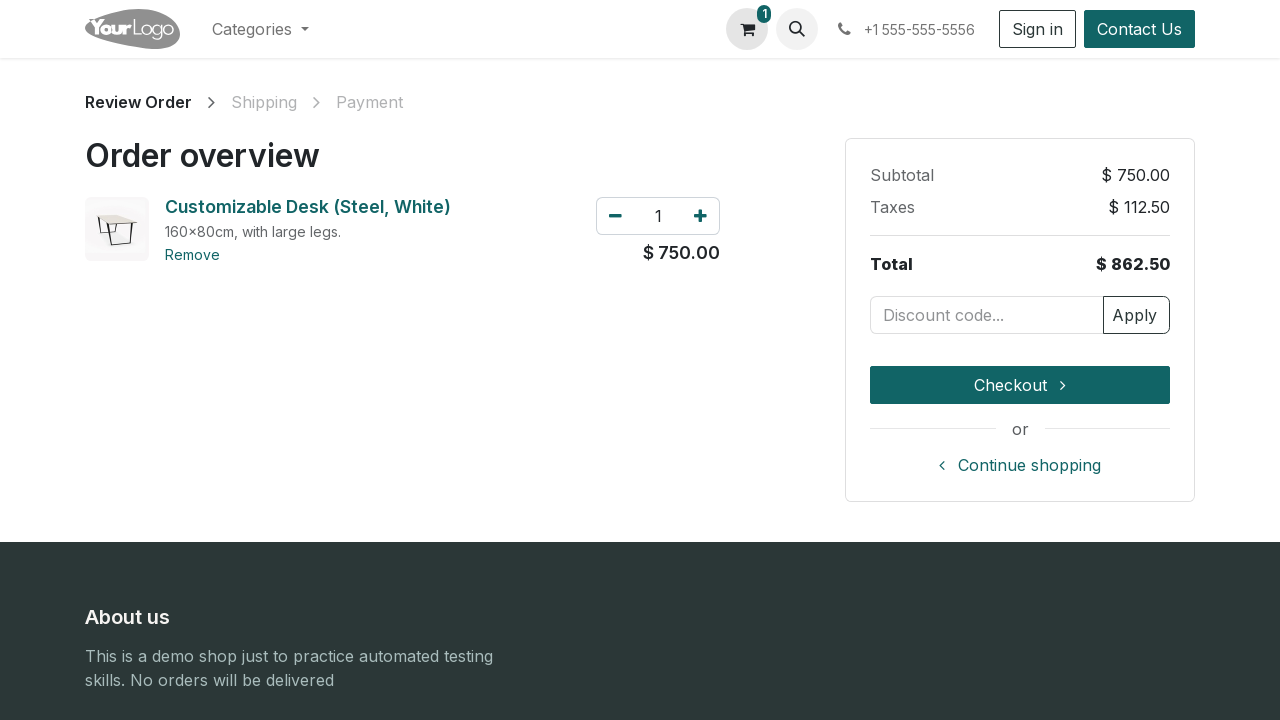

Cart item element loaded
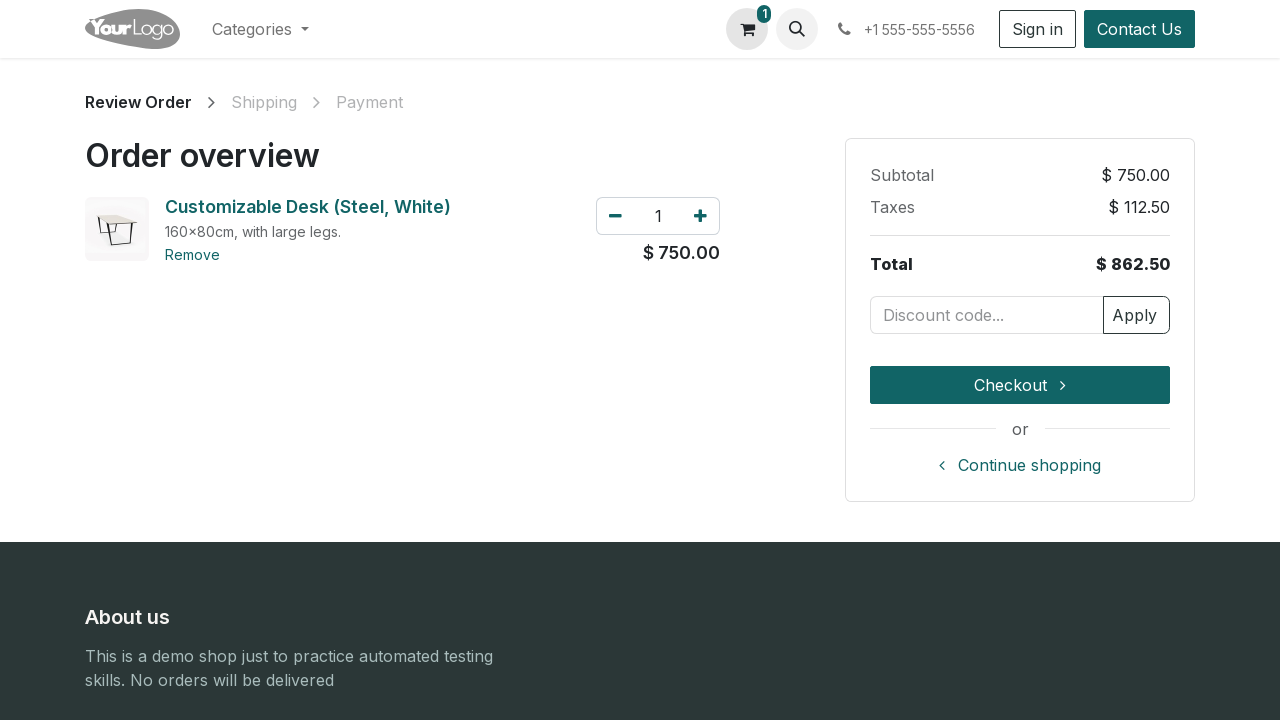

Retrieved cart item text content
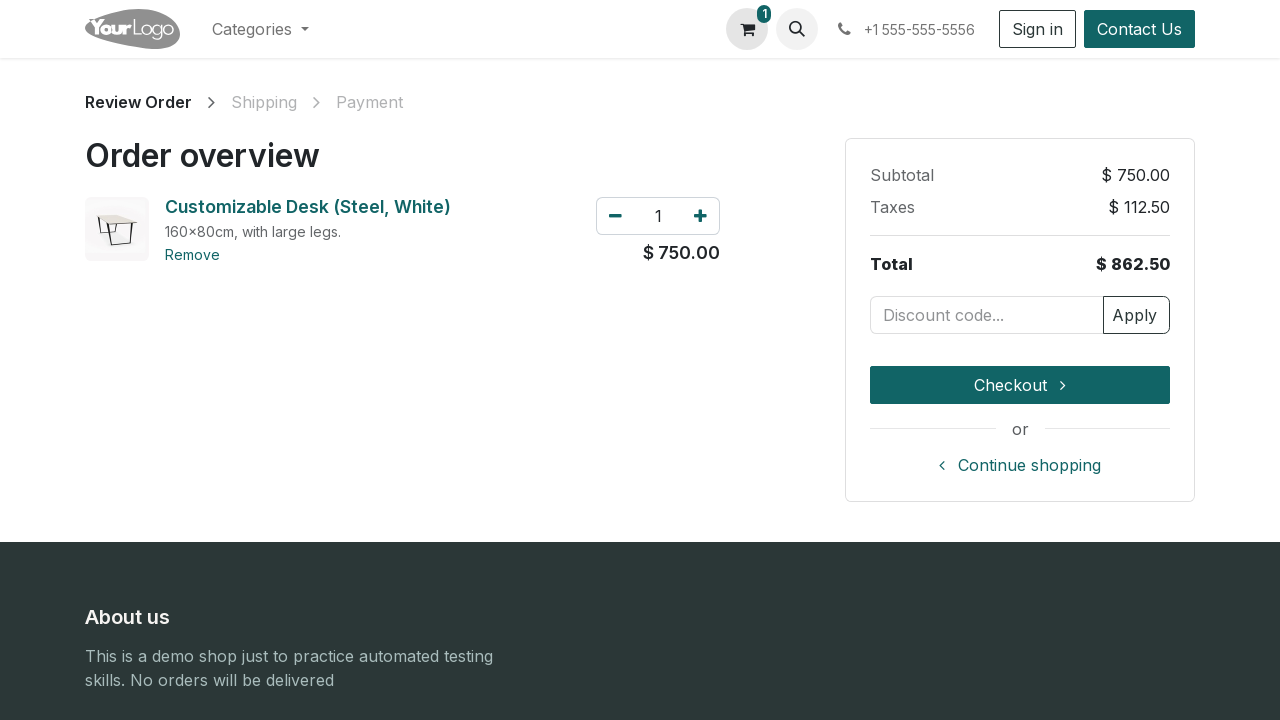

Verified 'Customizable Desk (Steel, White)' is in shopping cart
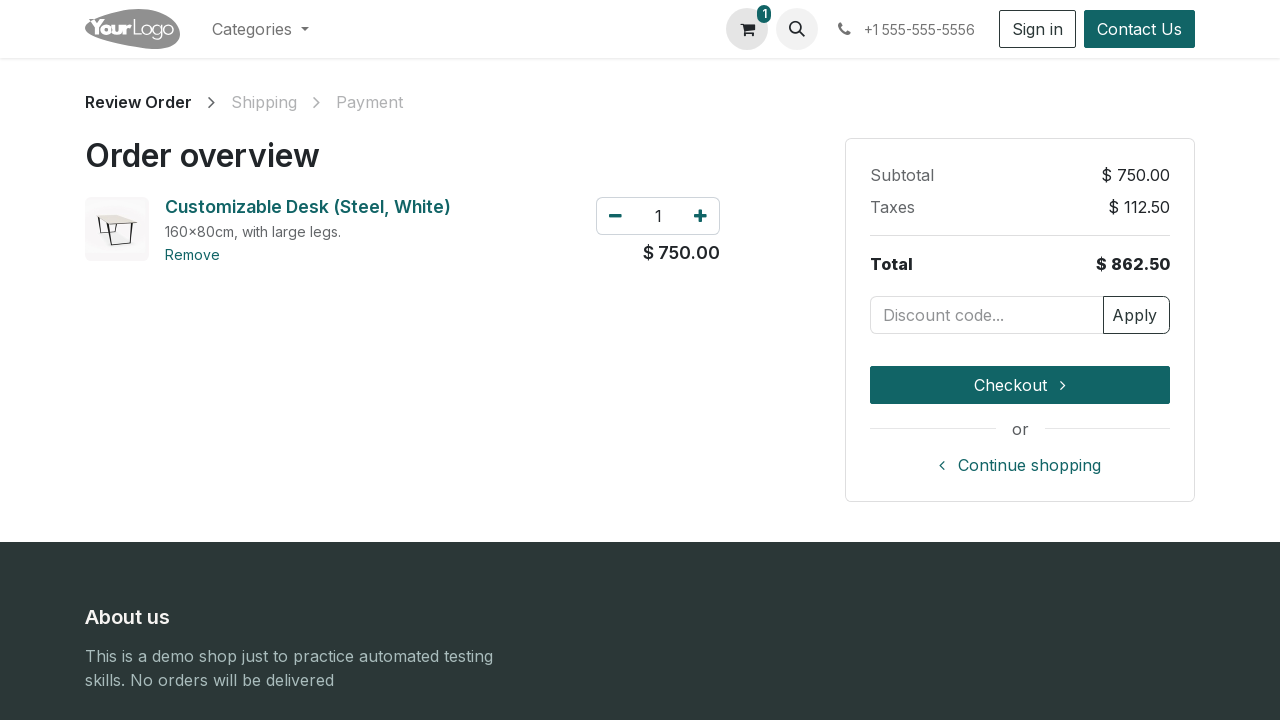

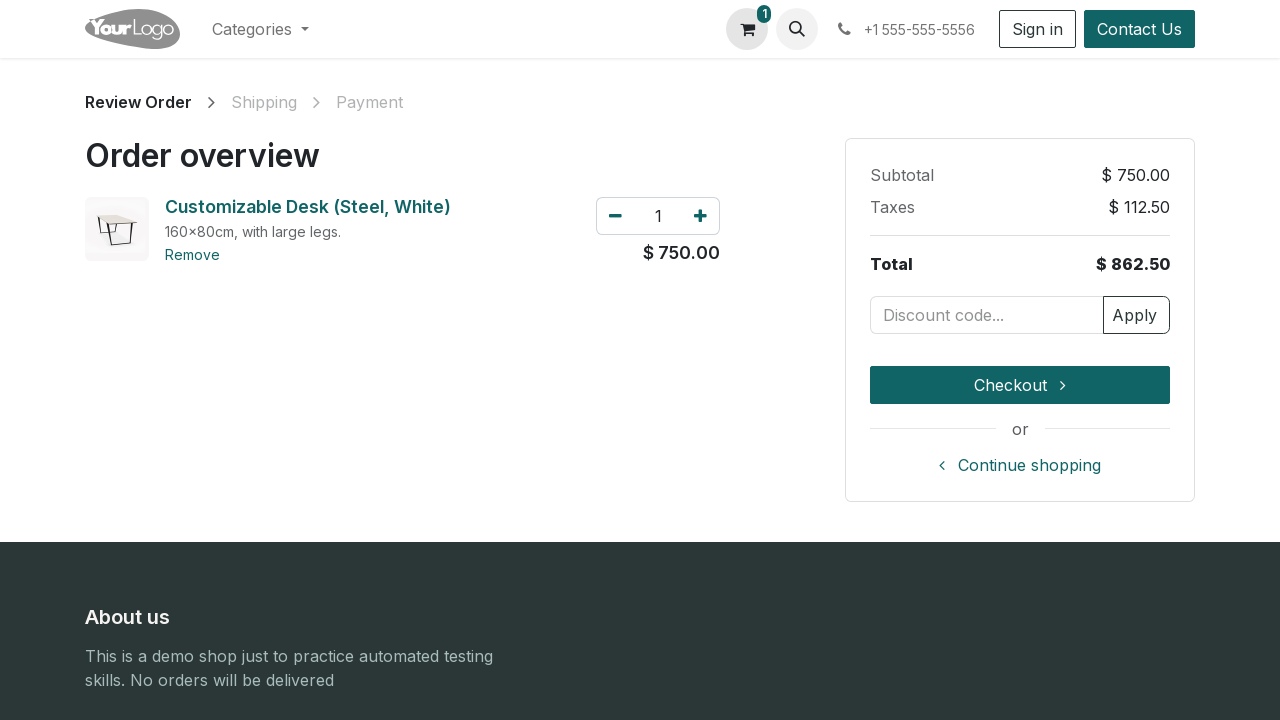